Clicks the Navigation link under Chapter 3 and verifies navigation to the correct page

Starting URL: https://bonigarcia.dev/selenium-webdriver-java/

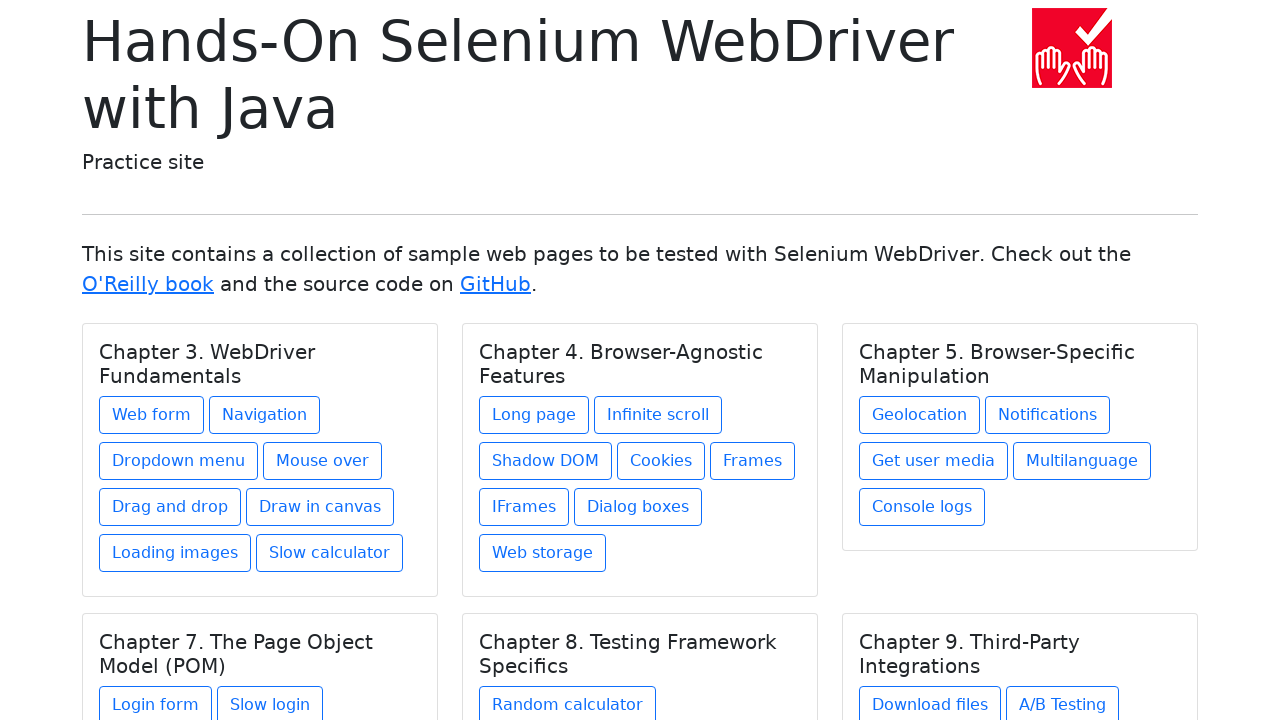

Clicked Navigation link under Chapter 3 at (264, 415) on xpath=//h5[text()='Chapter 3. WebDriver Fundamentals']/../a[contains(@href, 'nav
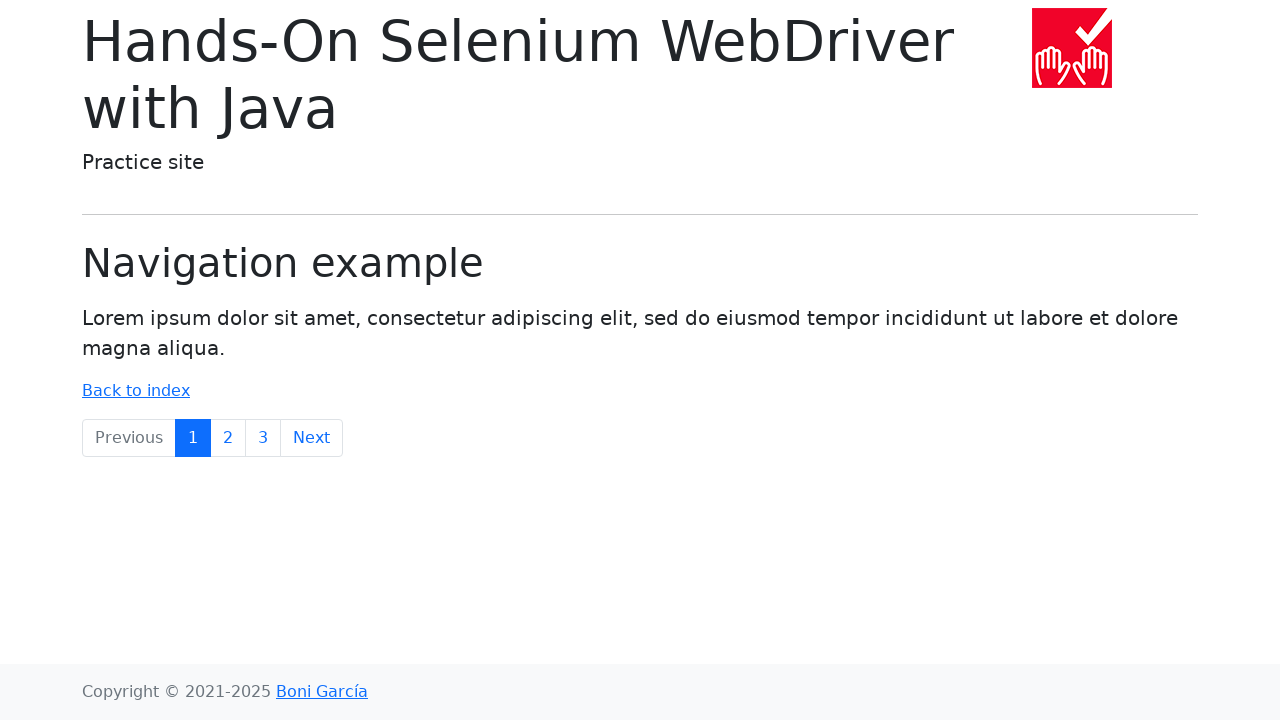

Title element loaded on navigation page
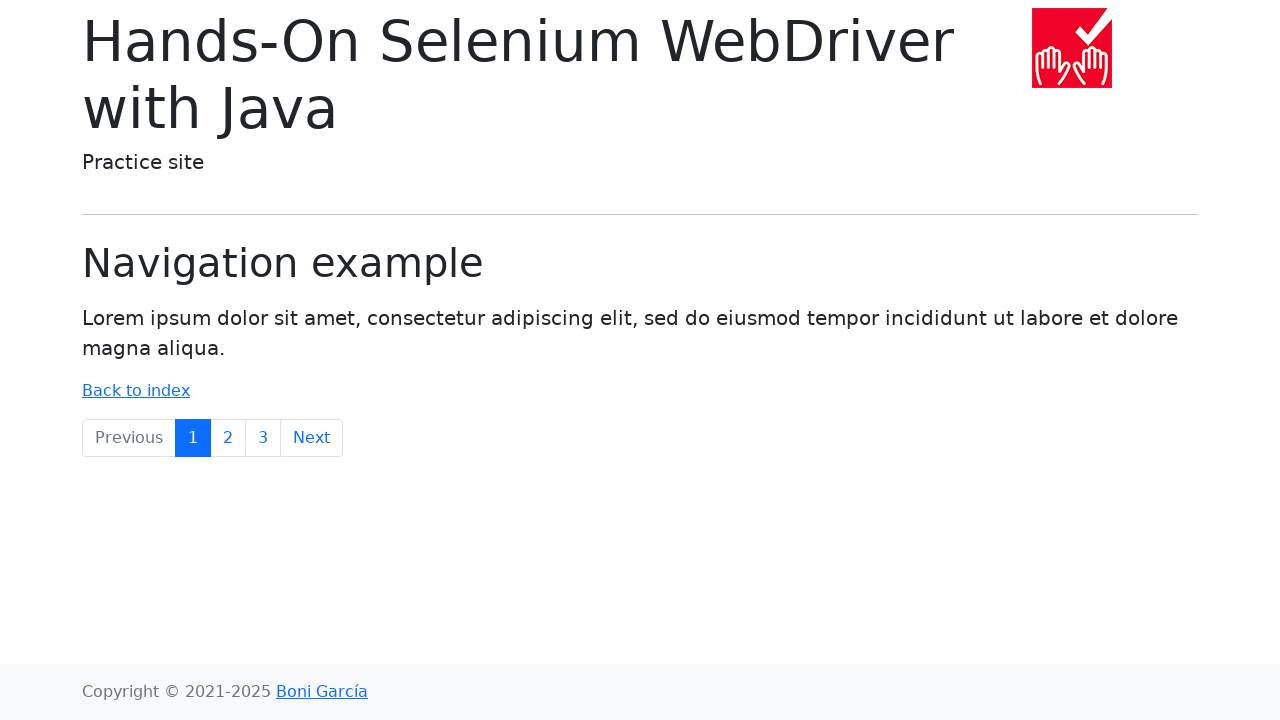

Located title element with class display-6
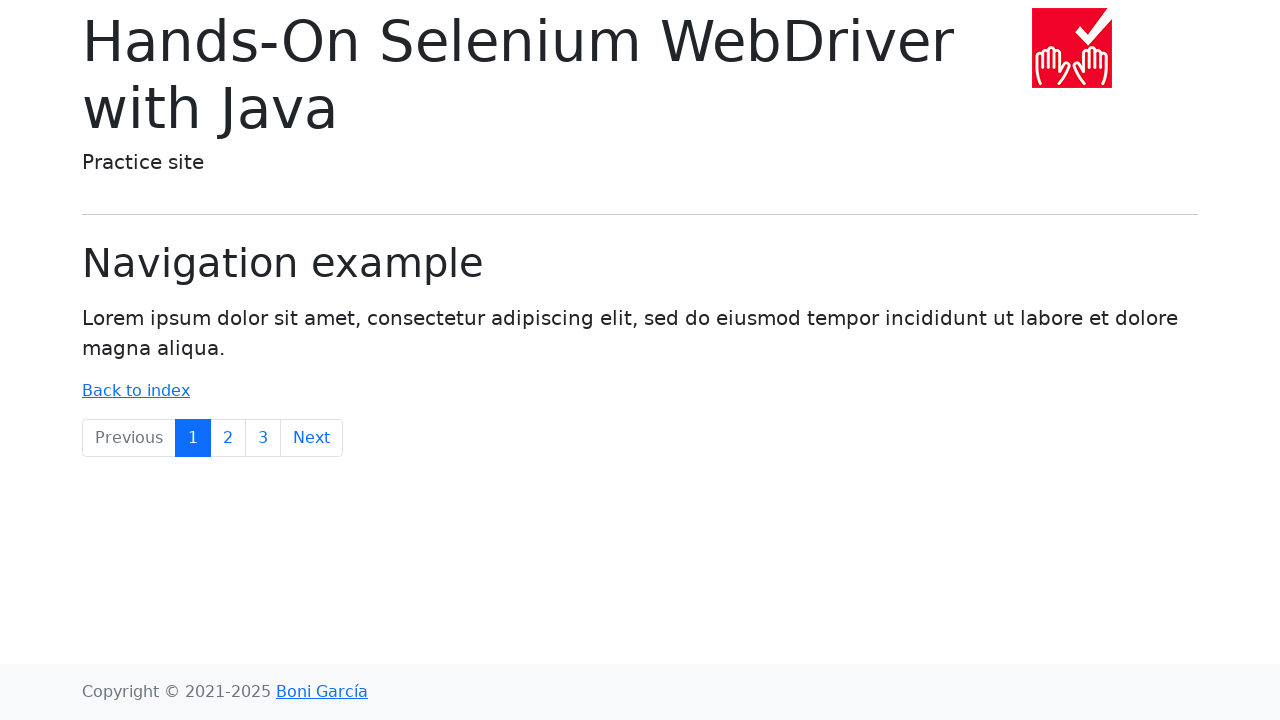

Verified URL matches expected navigation page
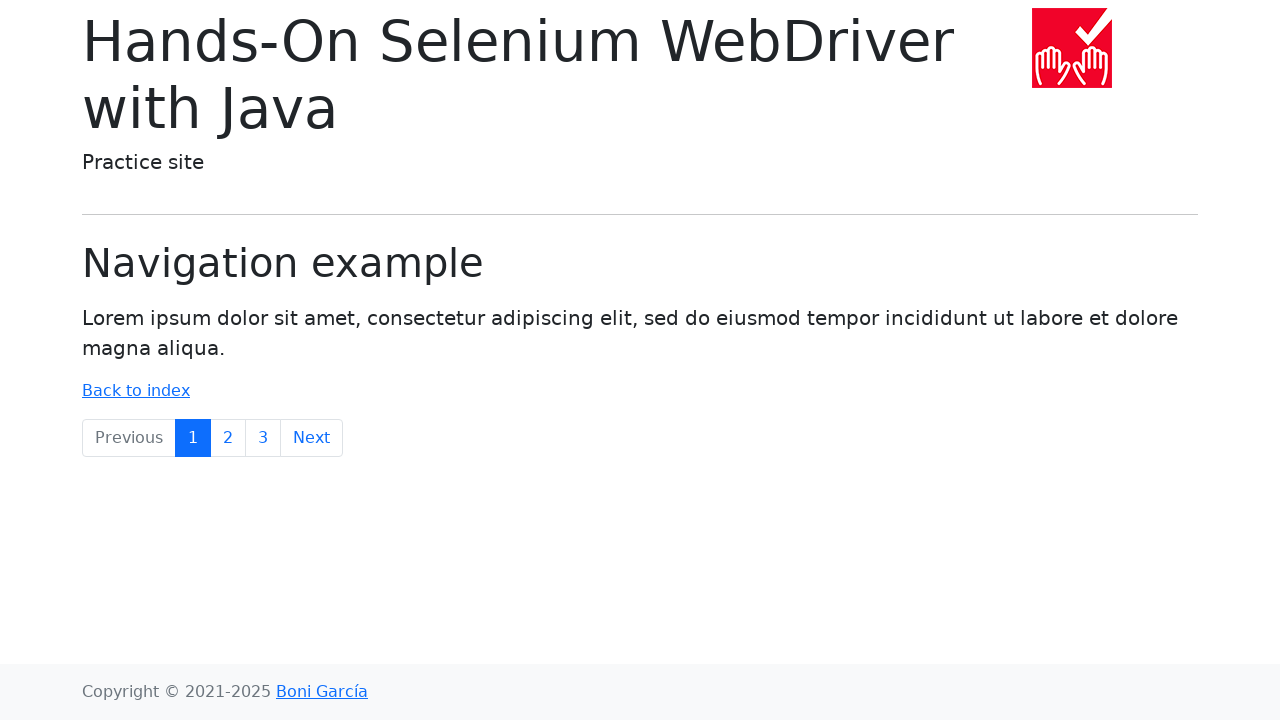

Verified page title is 'Navigation example'
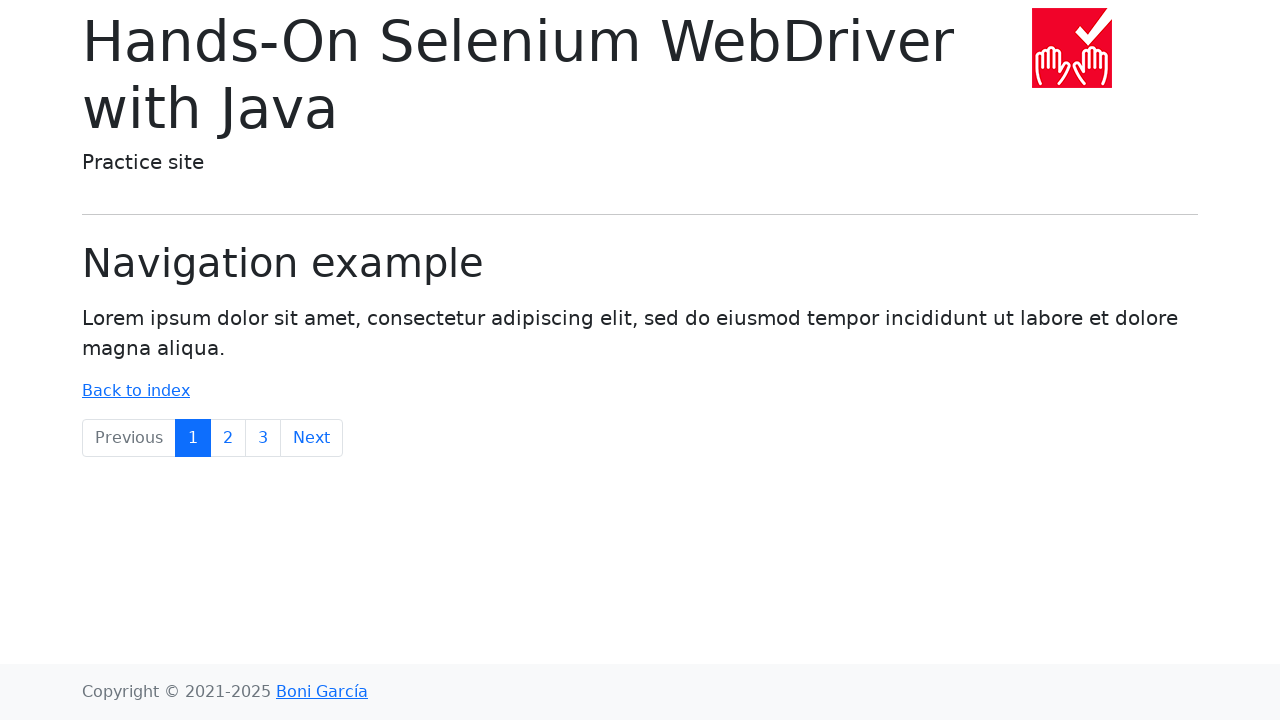

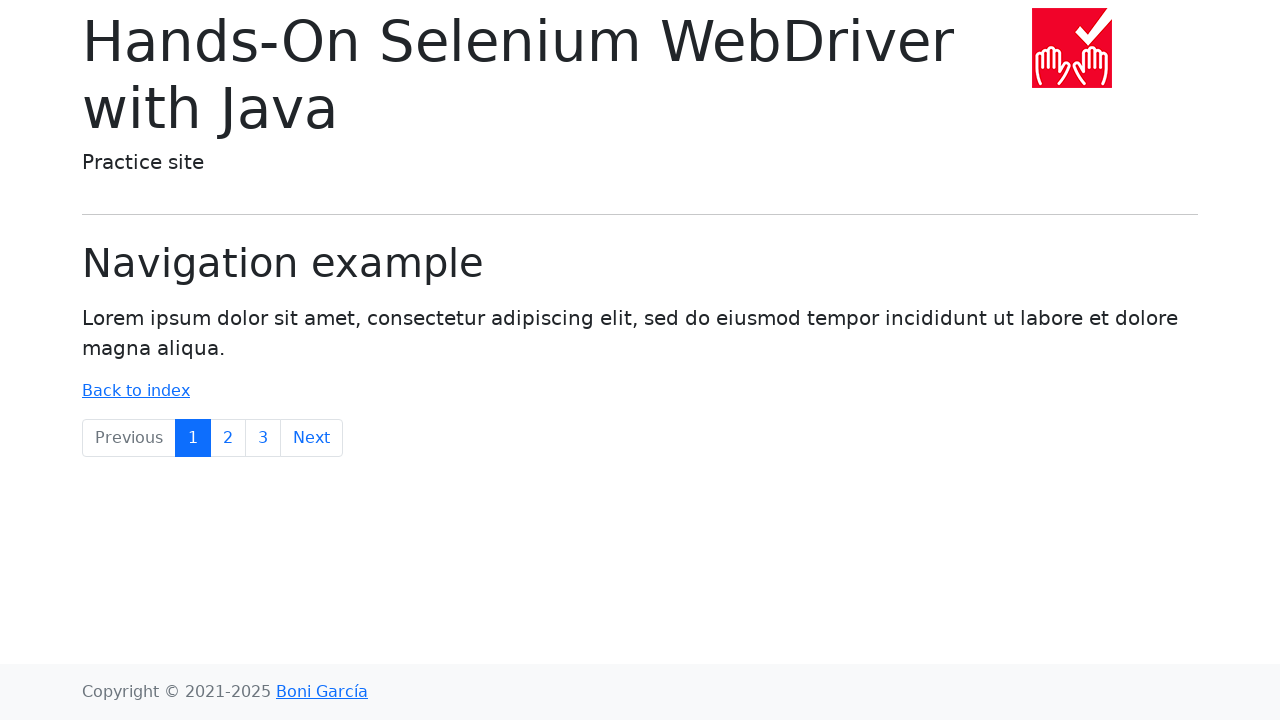